Navigates to a frames test page, clicks on centered element to open a modal, and verifies modal content

Starting URL: https://applitools.github.io/demo/TestPages/FramesTestPage/

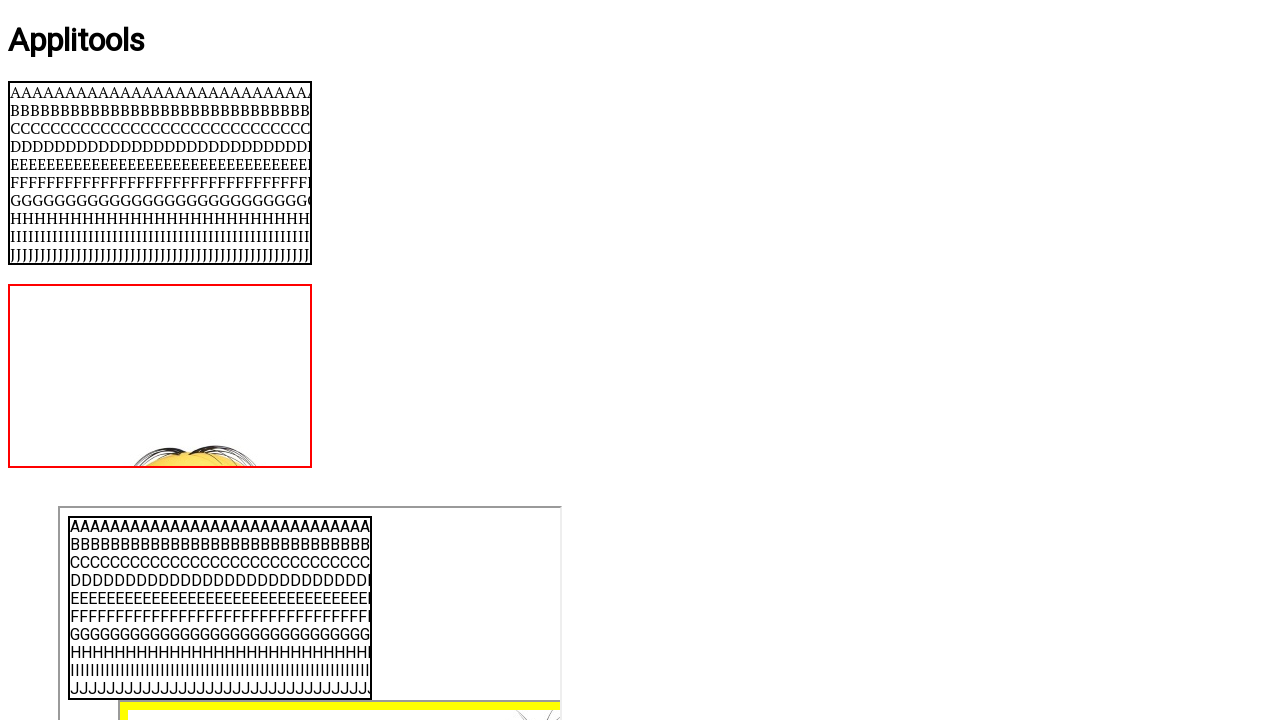

Clicked on centered element to open modal at (640, 361) on #centered
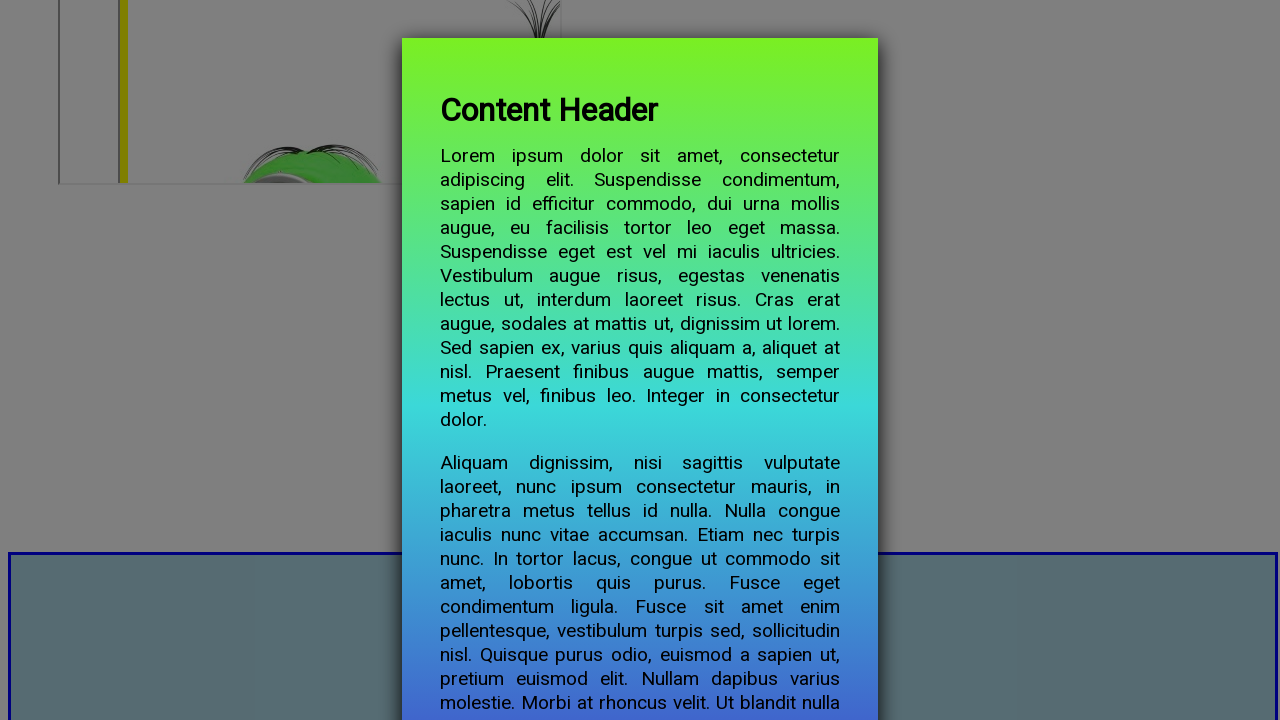

Modal content appeared
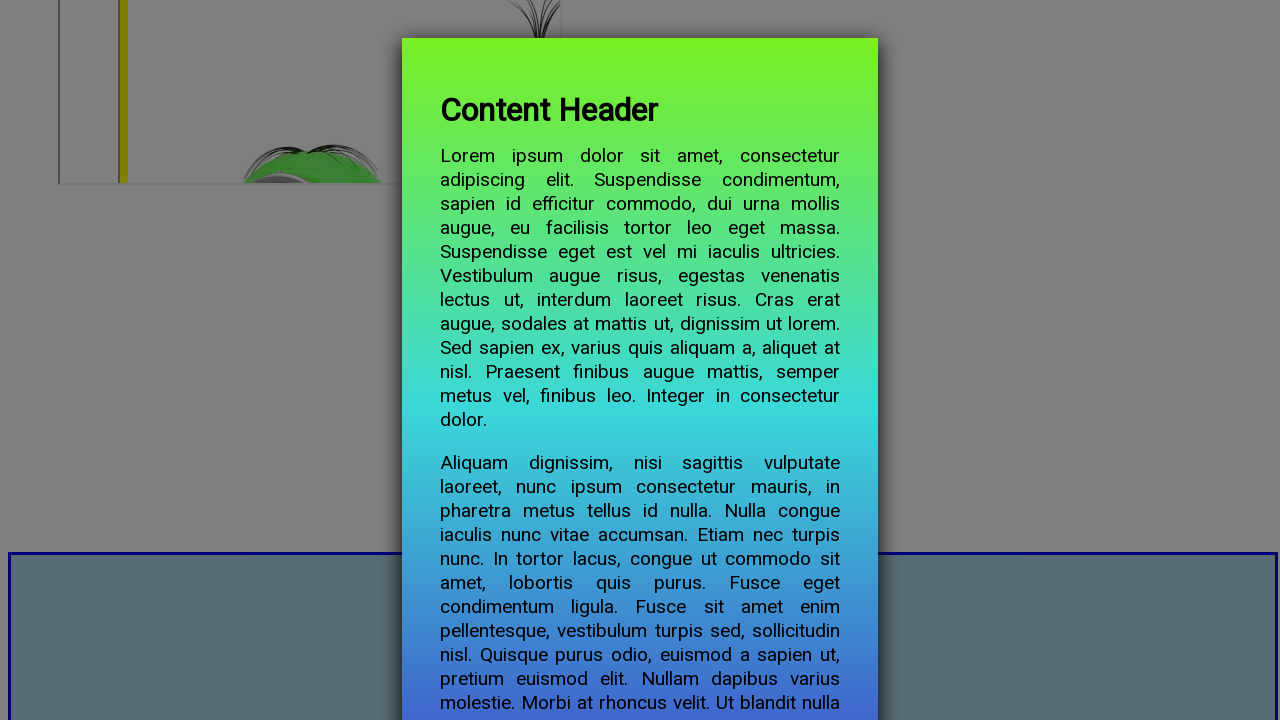

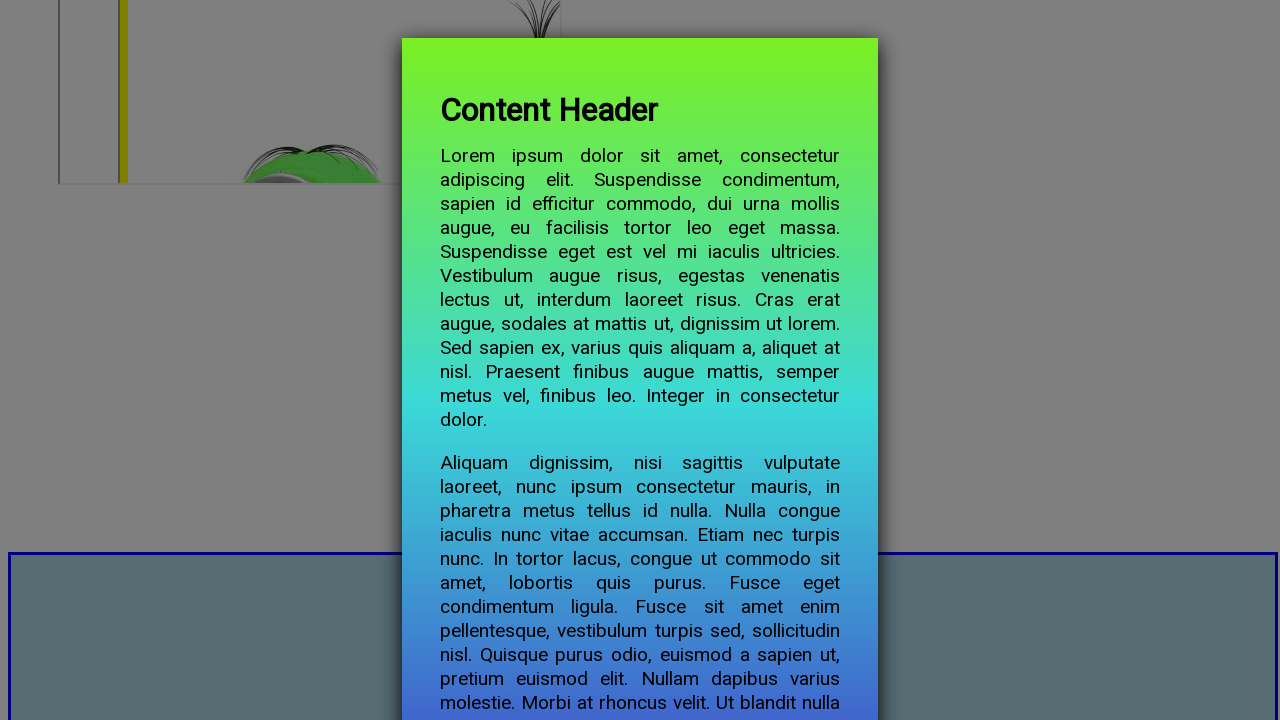